Tests clicking Partners link in footer

Starting URL: https://github.com/customer-stories/mercado-libre

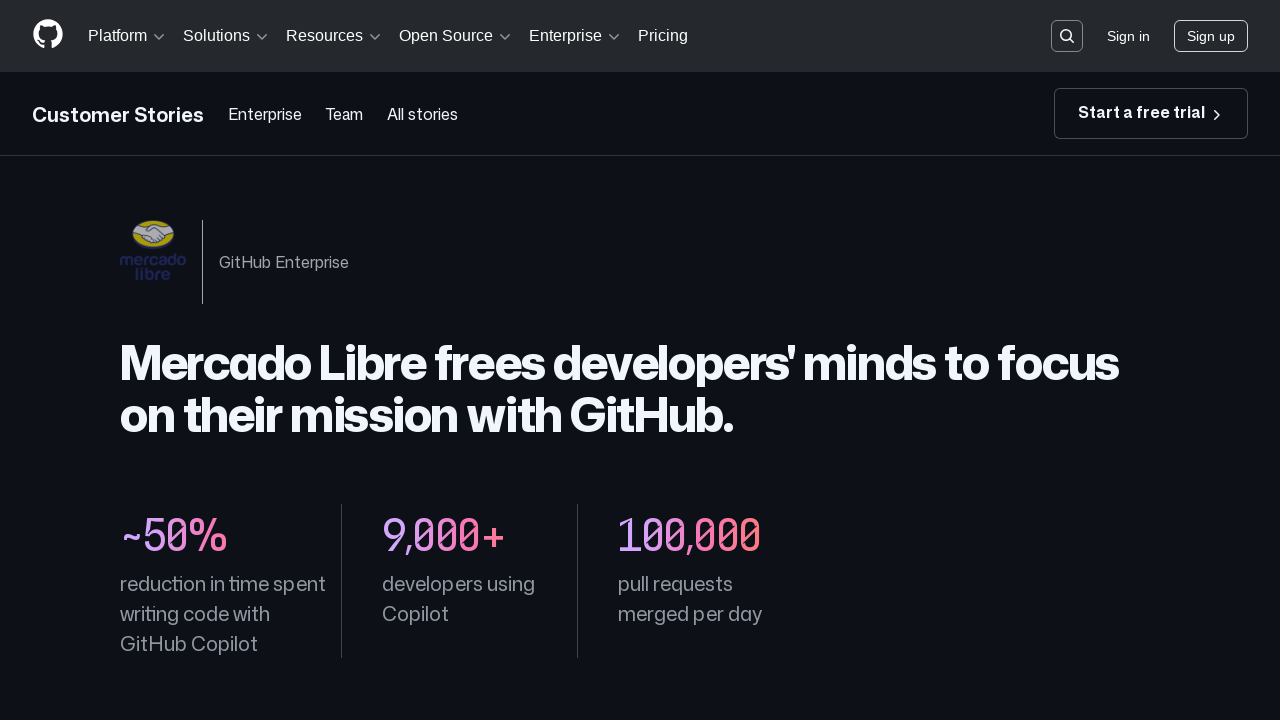

Waited for Partners link to be visible in footer
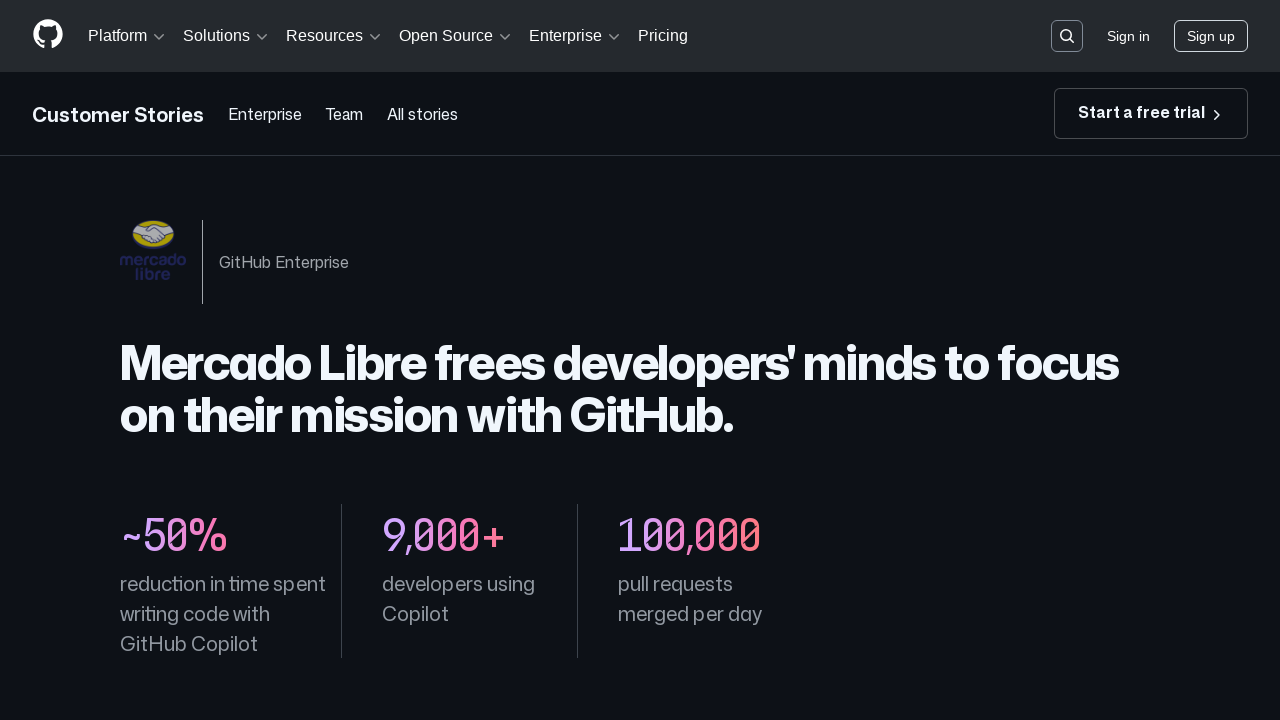

Clicked Partners link in footer at (691, 360) on footer >> a:has-text('Partners')
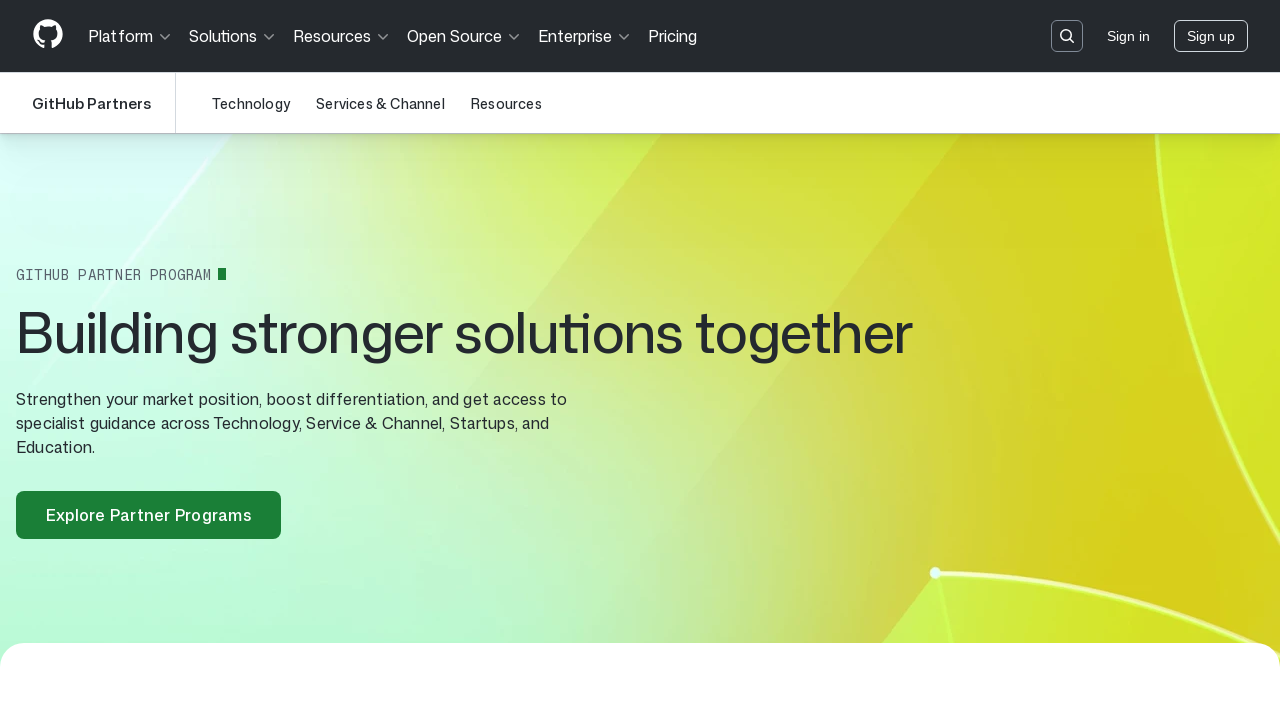

Waited for page to load after clicking Partners link
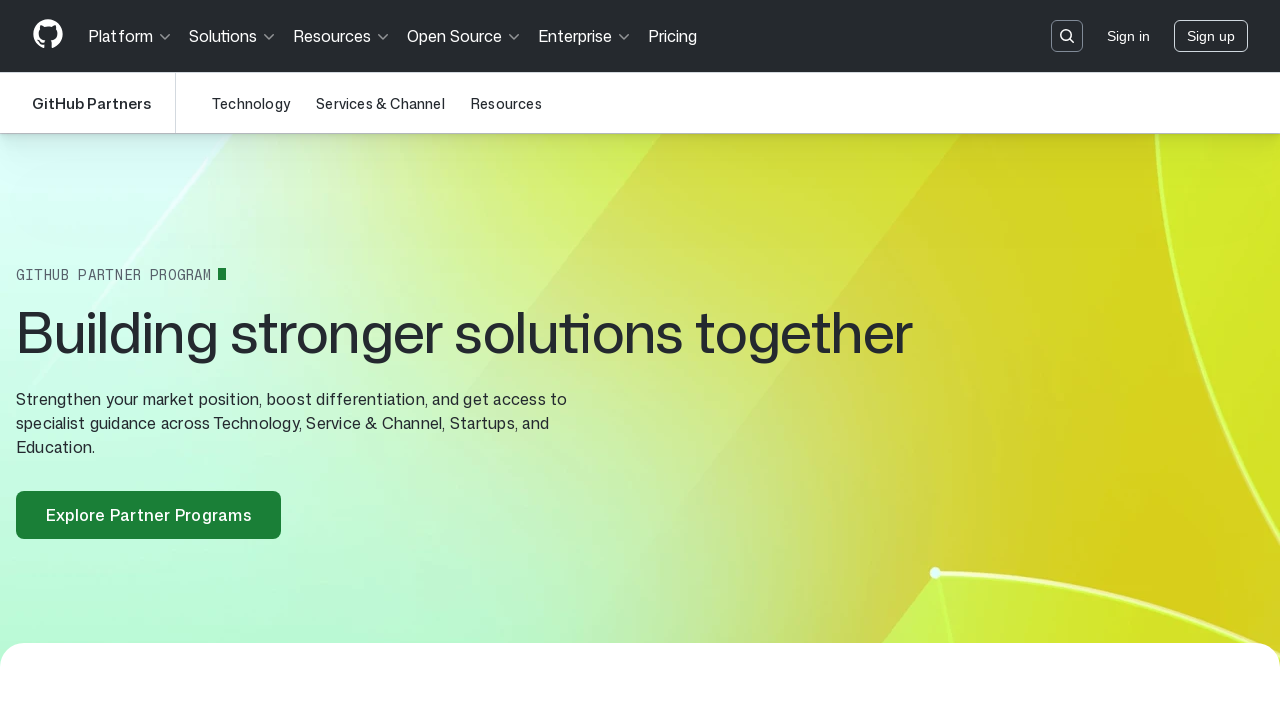

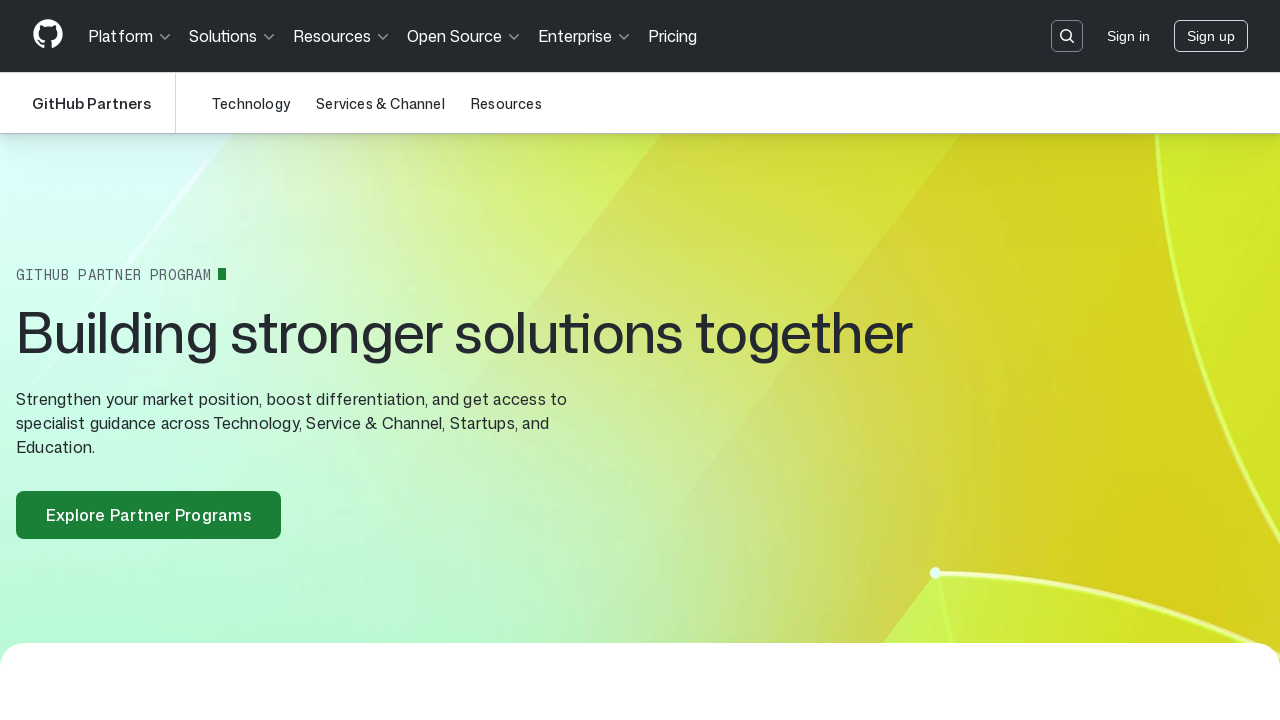